Tests dropdown selection functionality by selecting an option by index from the old-style select menu on the DemoQA select menu page.

Starting URL: https://demoqa.com/select-menu

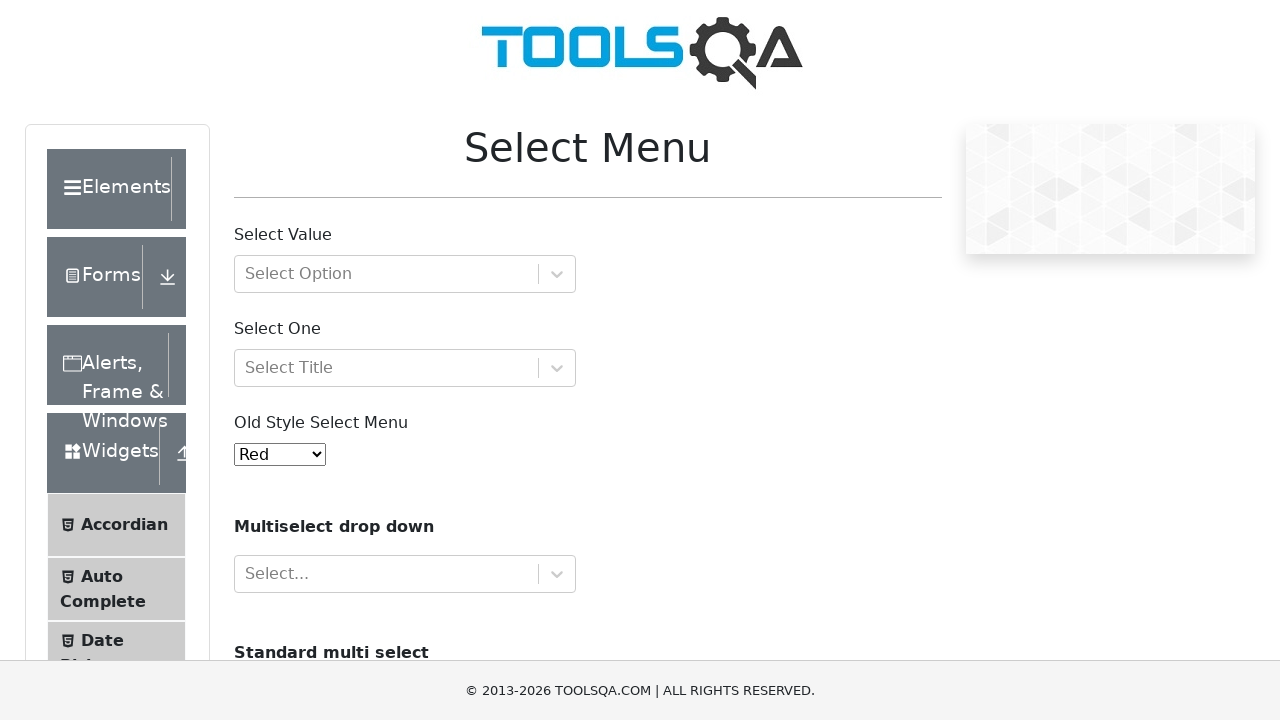

Navigated to DemoQA select menu page
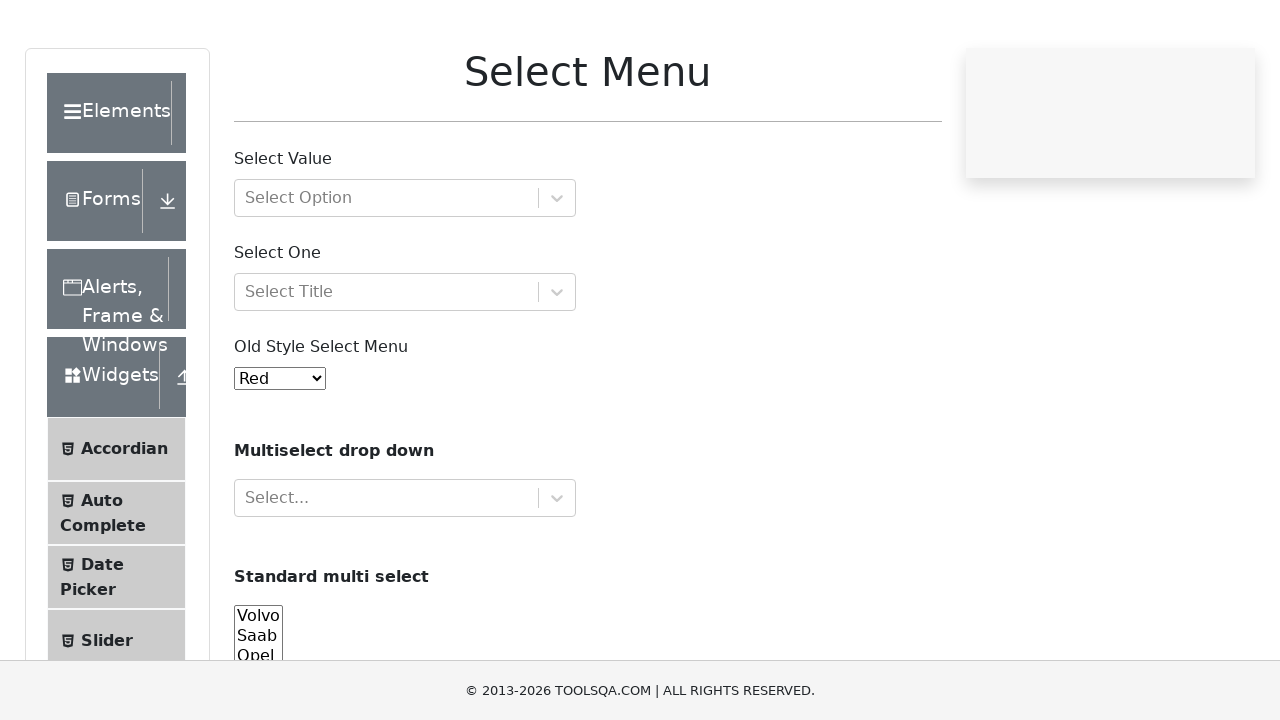

Selected option at index 2 from old-style select menu on #oldSelectMenu
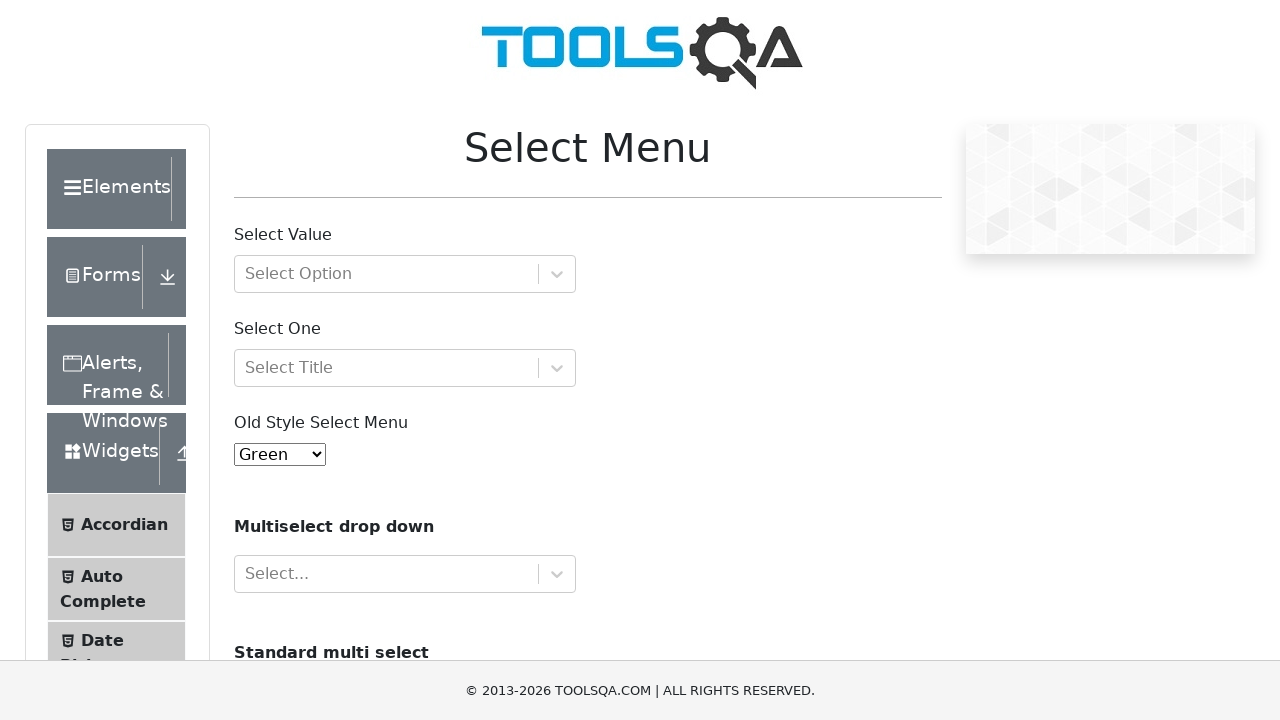

Waited for selection to take effect
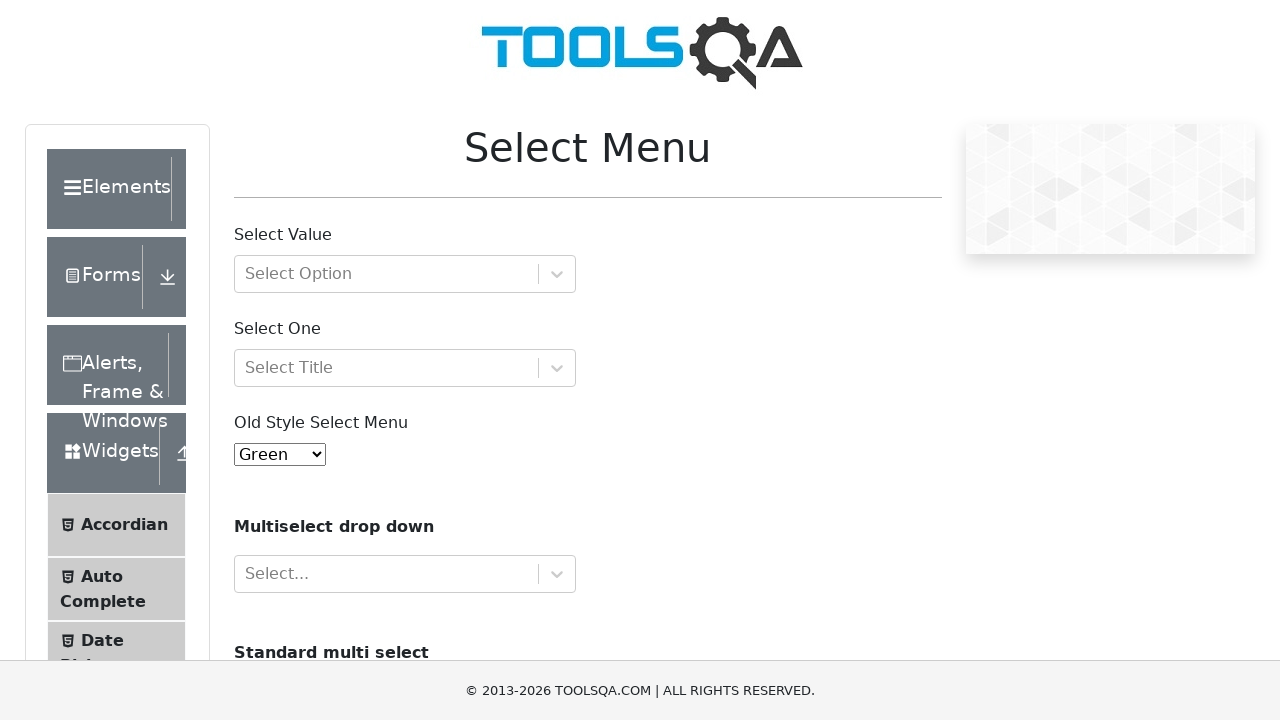

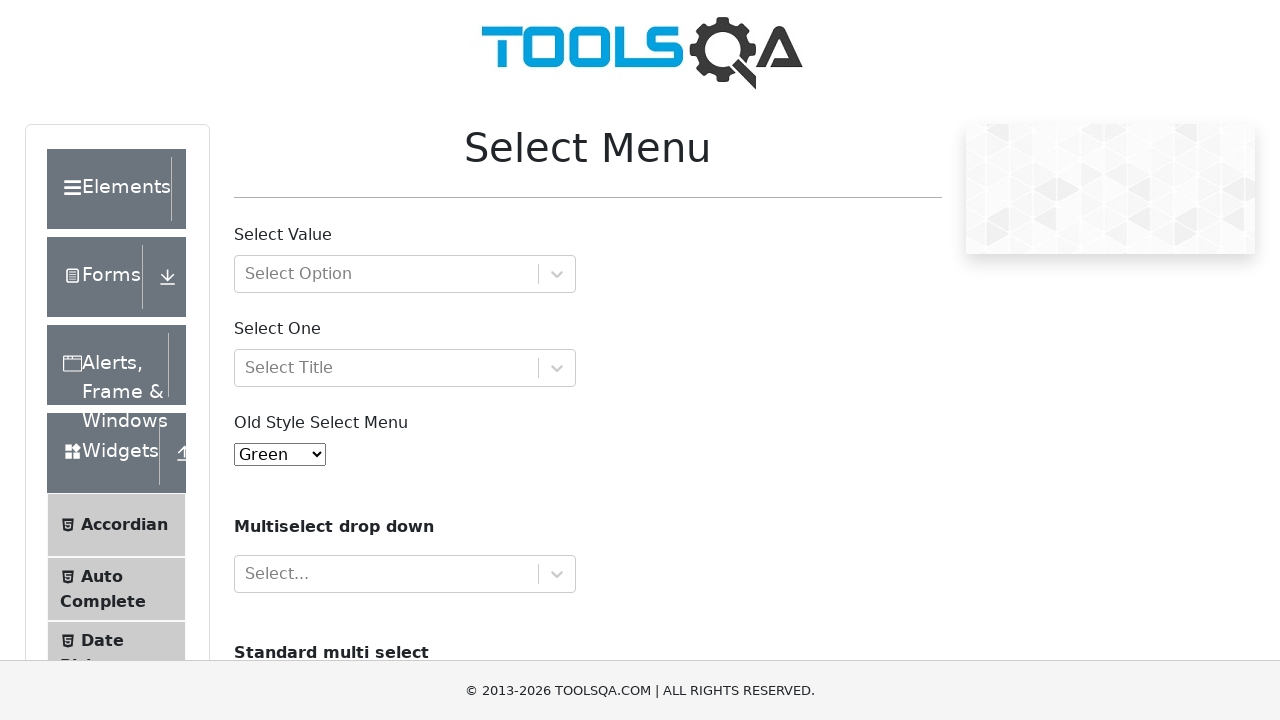